Tests selecting an option from a traditional HTML select dropdown by choosing "Purple" from the old style select menu

Starting URL: https://demoqa.com/select-menu

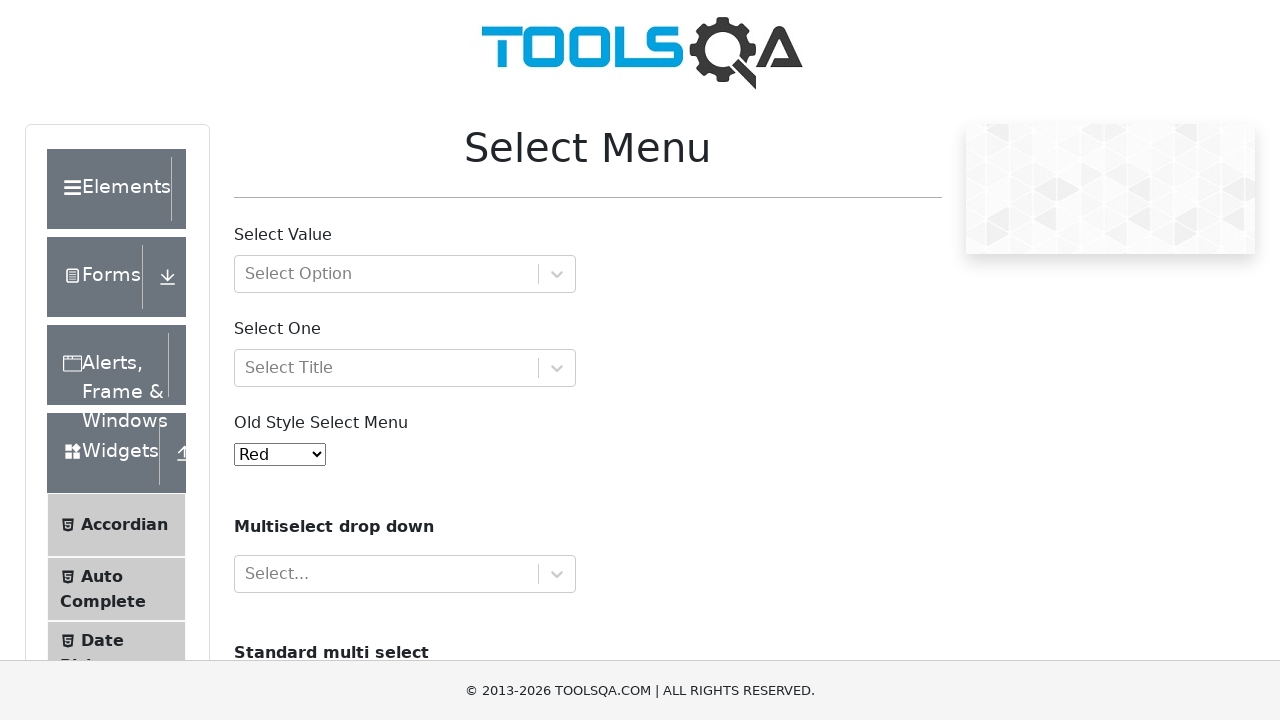

Scrolled to make the old select dropdown visible
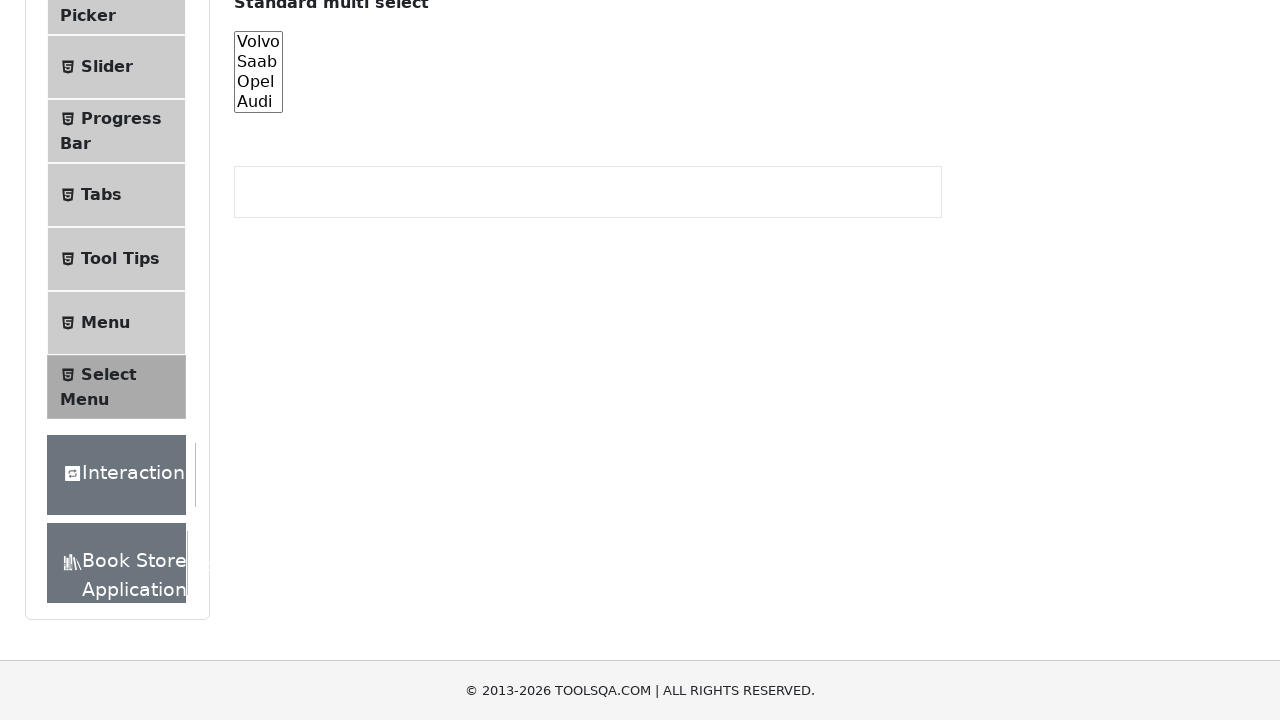

Selected 'Purple' from the old style select dropdown on select#oldSelectMenu
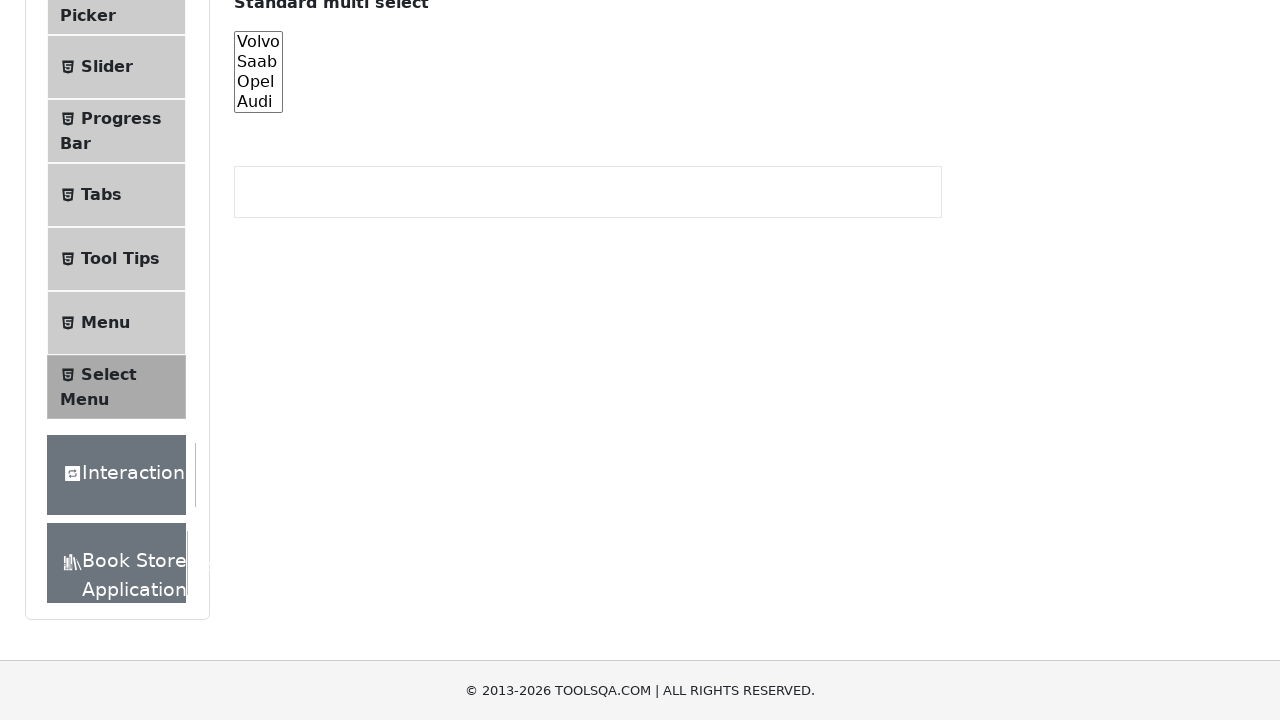

Retrieved the selected value from the dropdown
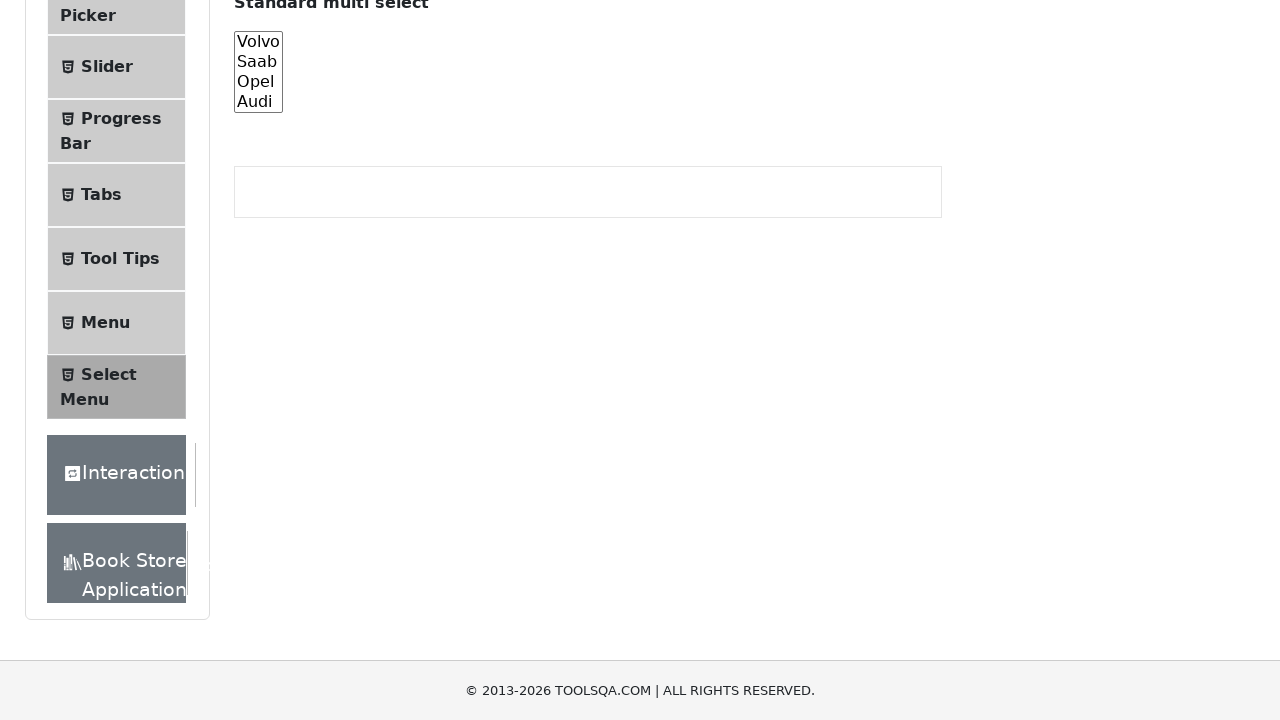

Verified that 'Purple' (value 4) is selected in the dropdown
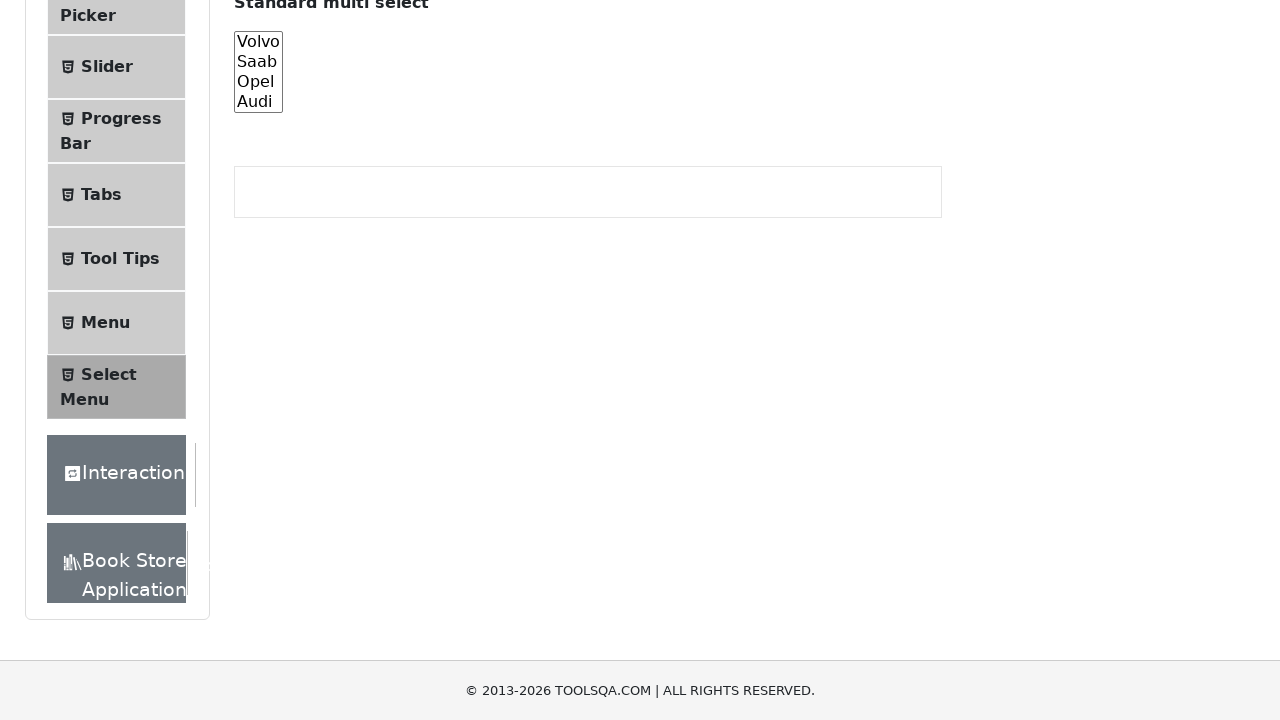

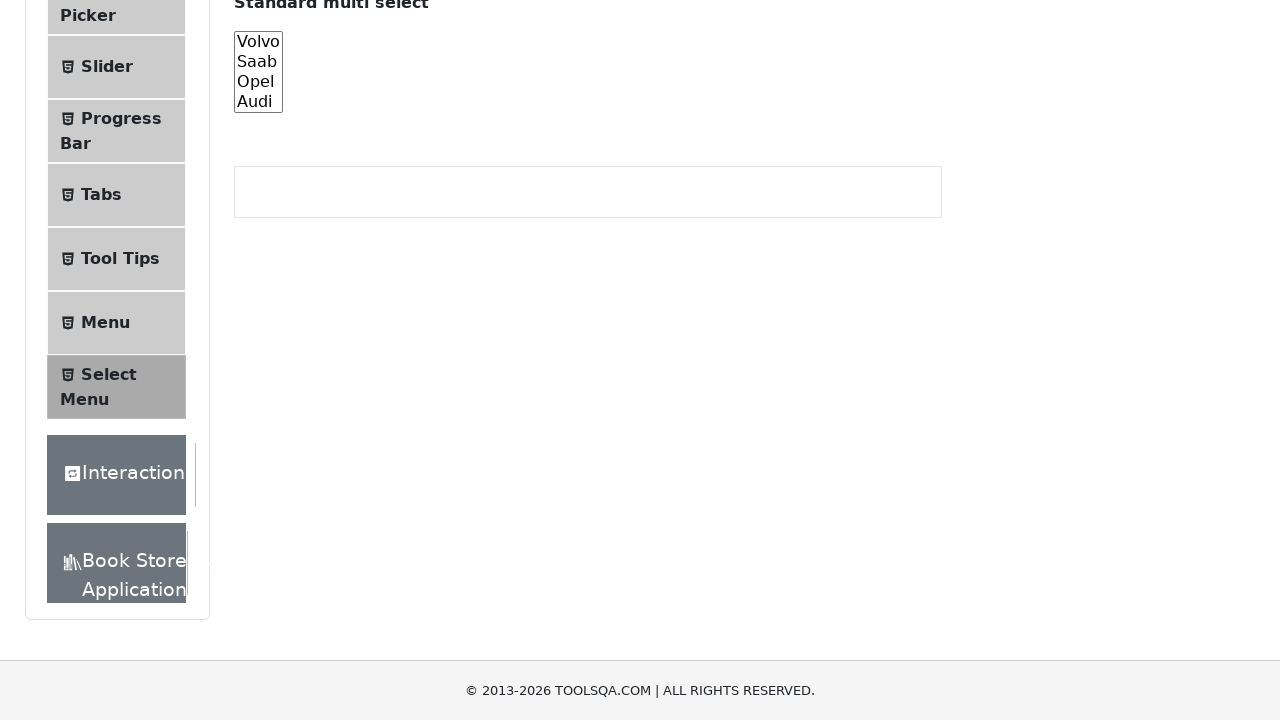